Tests a calculator by entering two numbers, clicking calculate, and verifying the result appears (with 10 second wait)

Starting URL: http://juliemr.github.io/protractor-demo/

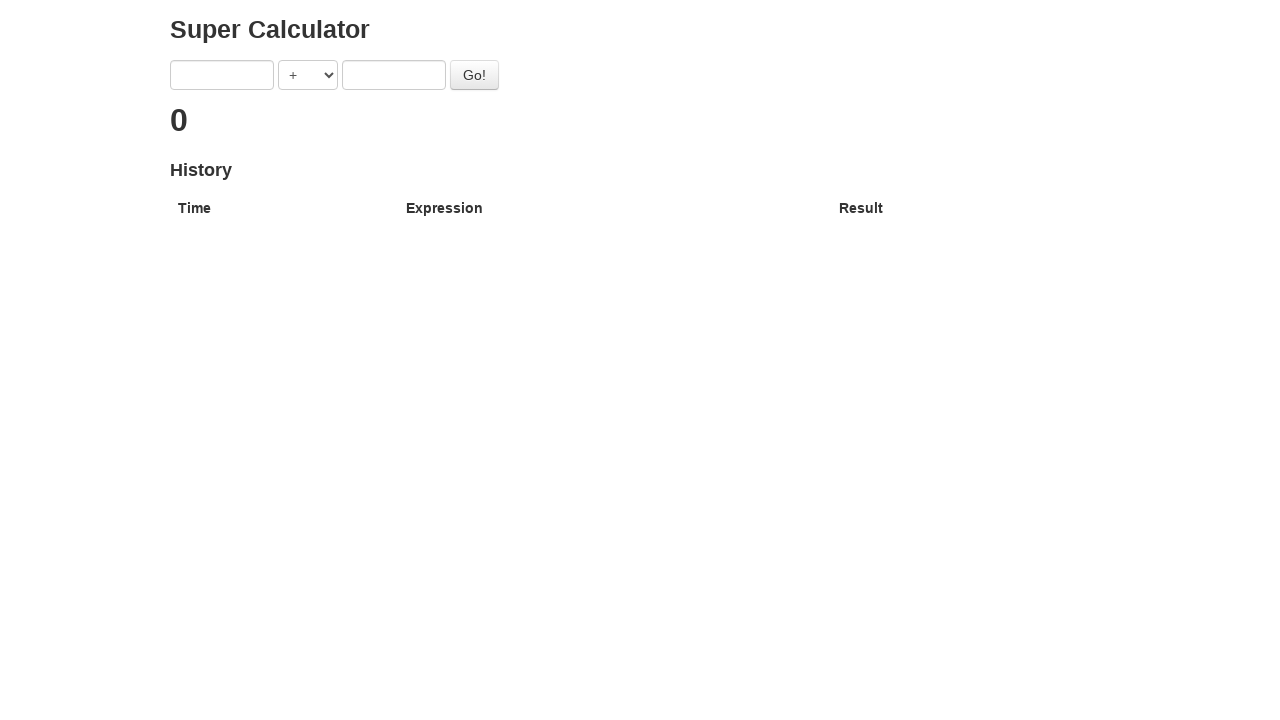

Navigated to calculator demo page
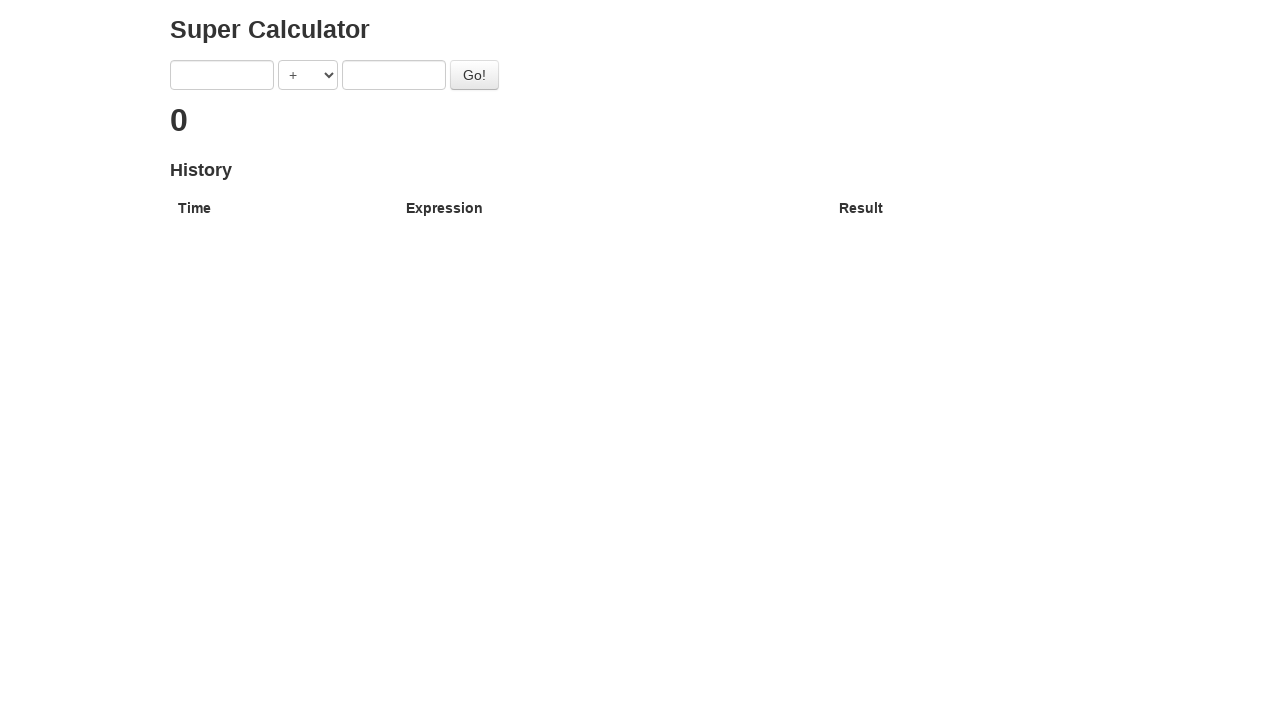

Entered first number: 5 on //input[@ng-model='first']
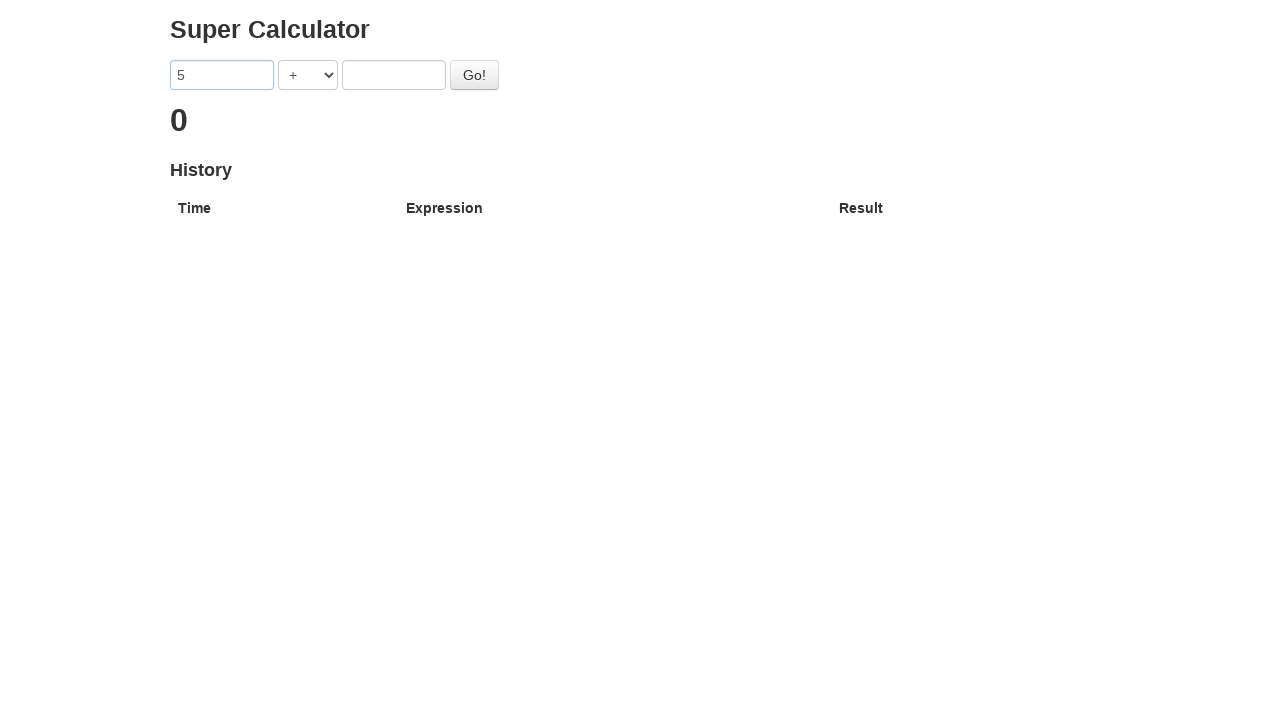

Entered second number: 5 on //input[@ng-model='second']
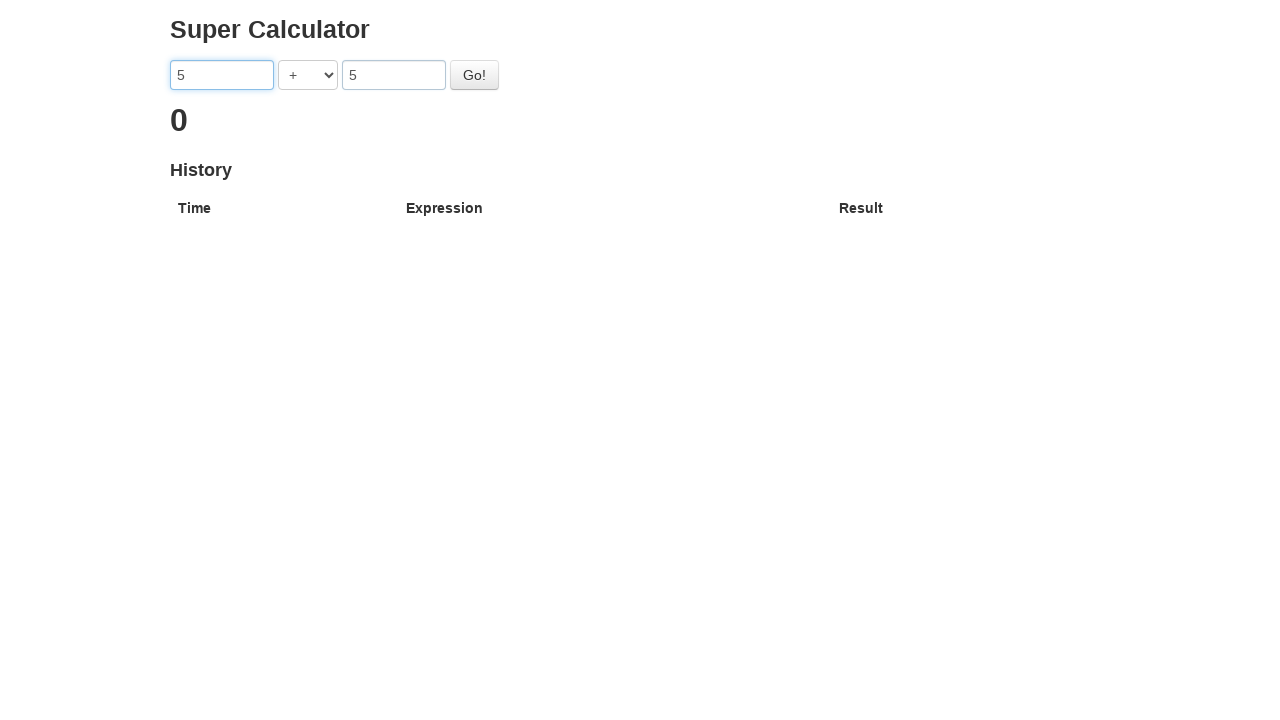

Clicked calculate button at (474, 75) on #gobutton
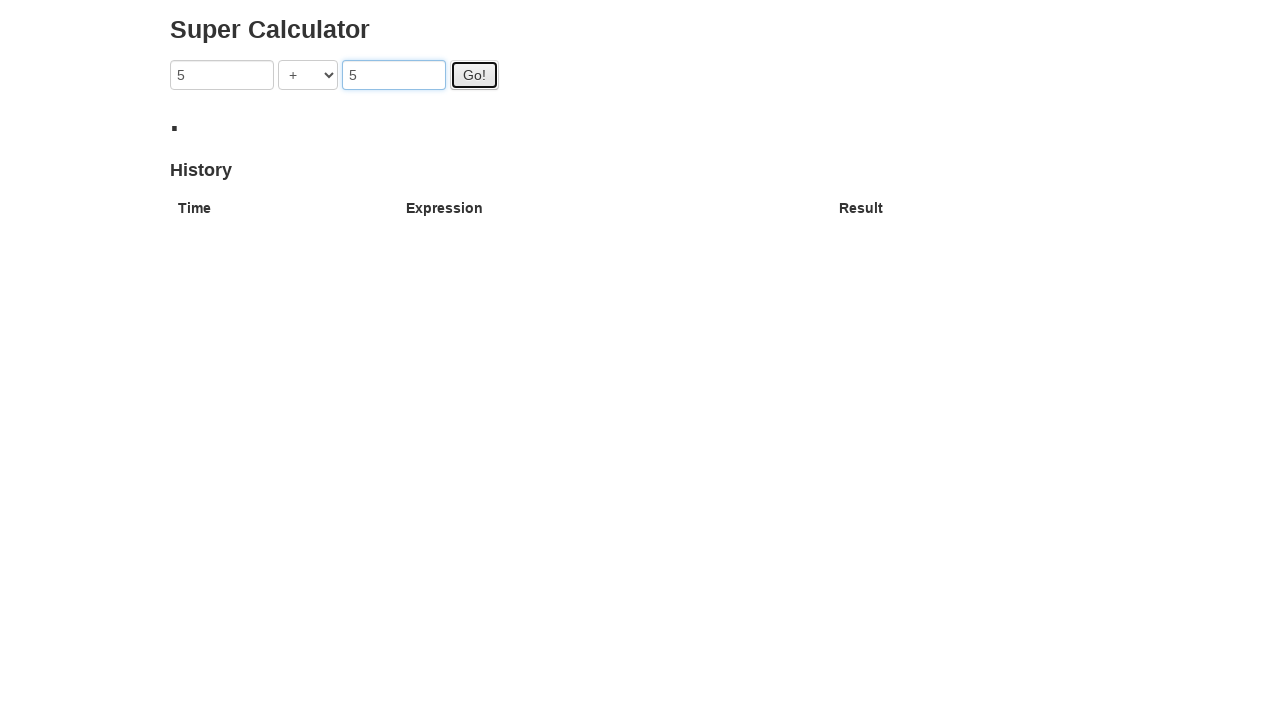

Result '10' appeared within 10 second timeout
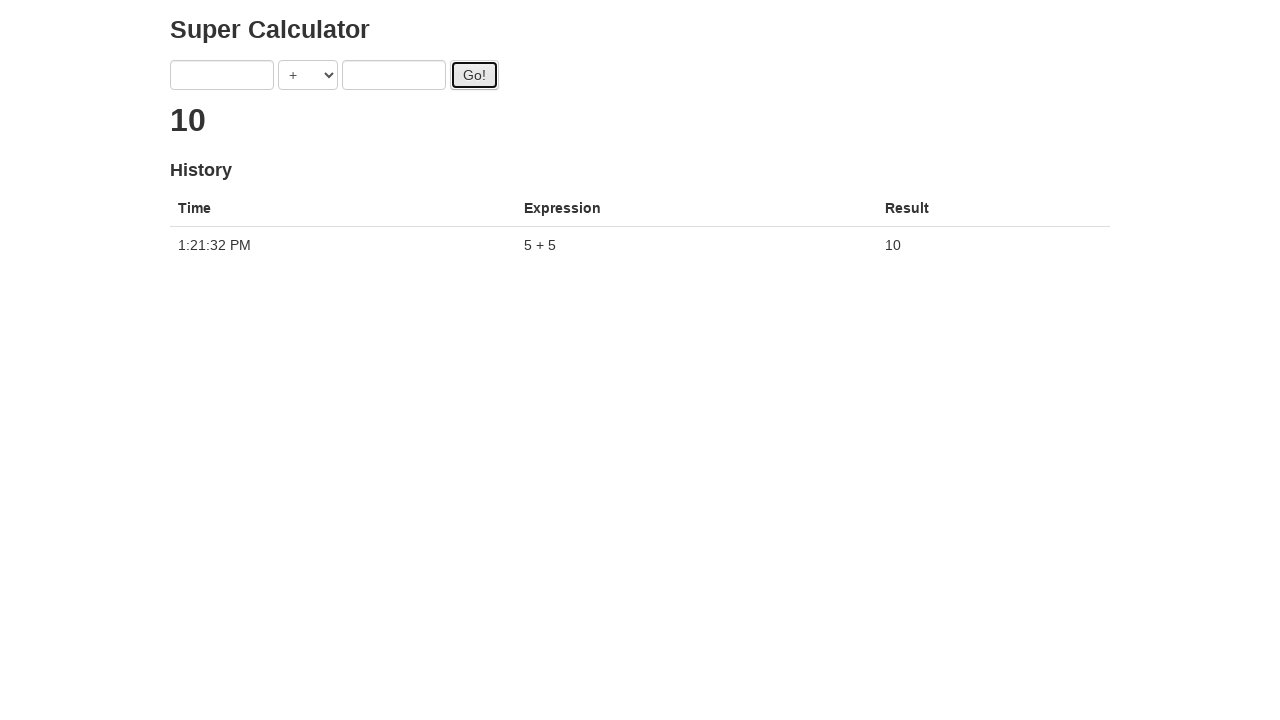

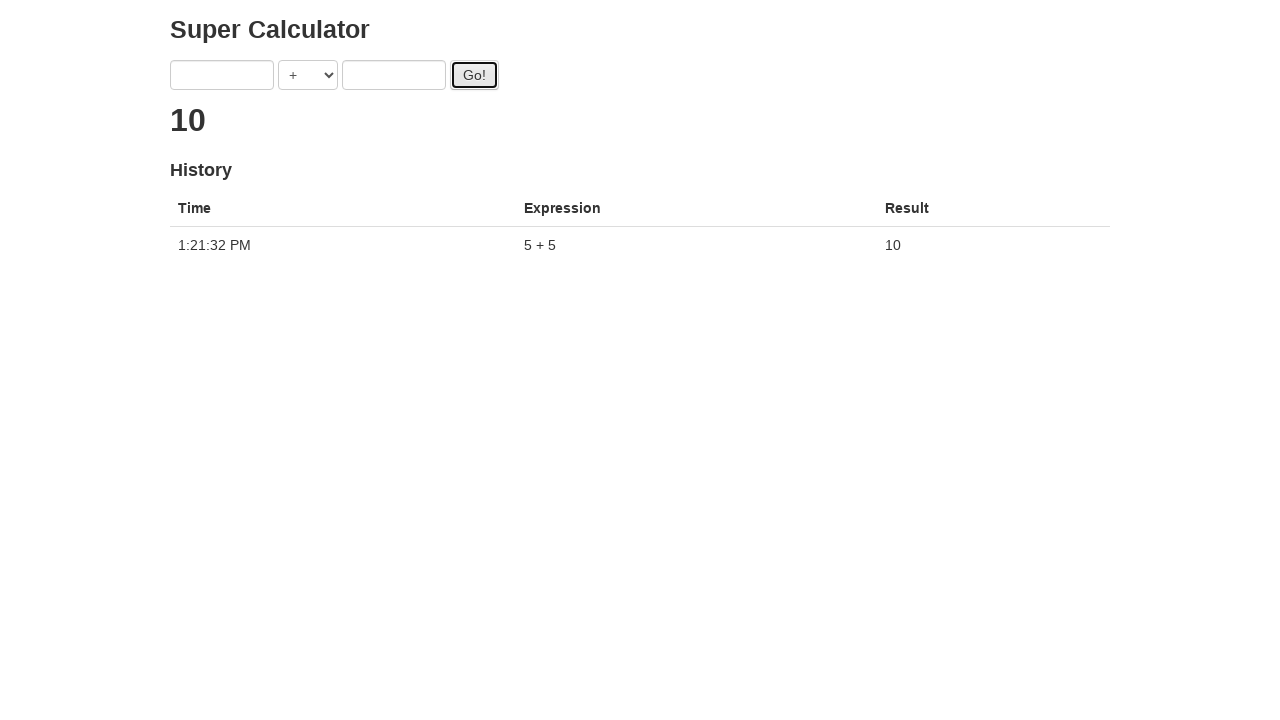